Tests copy and paste functionality by typing text into an input field, selecting all with Ctrl+A, copying with Ctrl+C, and pasting into a textarea with Ctrl+V

Starting URL: https://bonigarcia.dev/selenium-webdriver-java/web-form.html

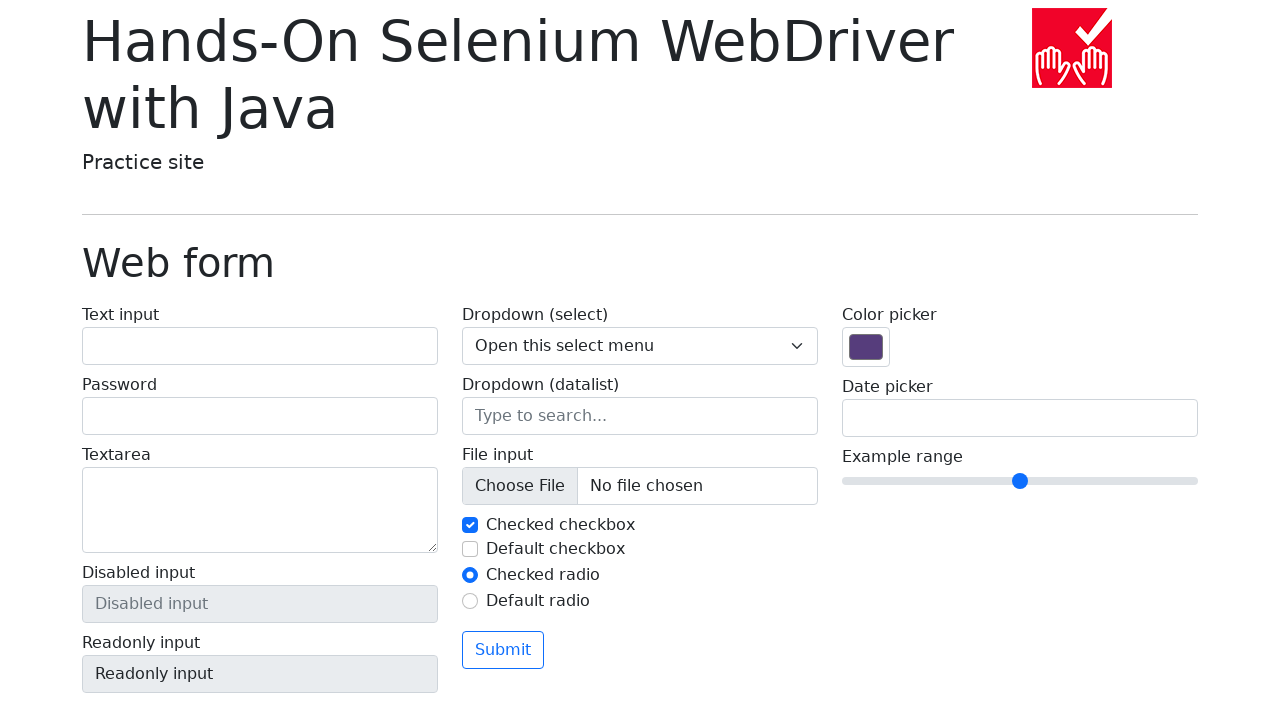

Filled input field with 'hello world' on input[name='my-text']
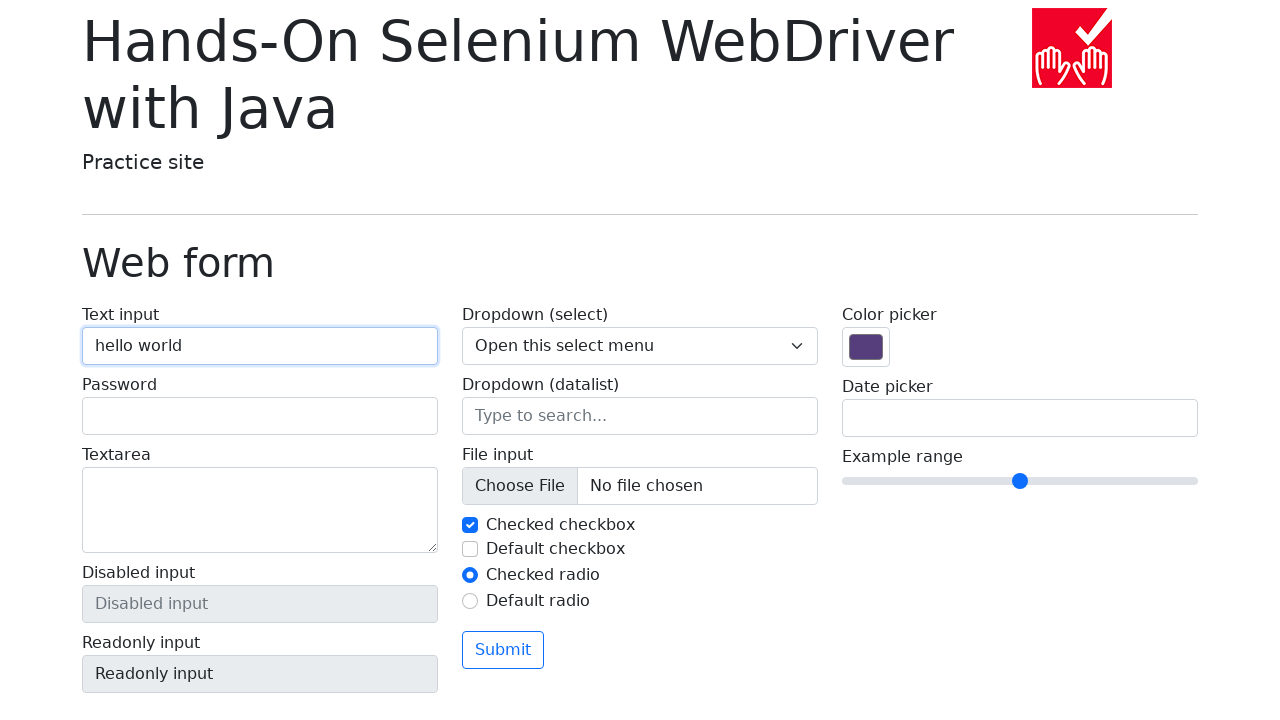

Selected all text in input field using Ctrl+A / Cmd+A on input[name='my-text']
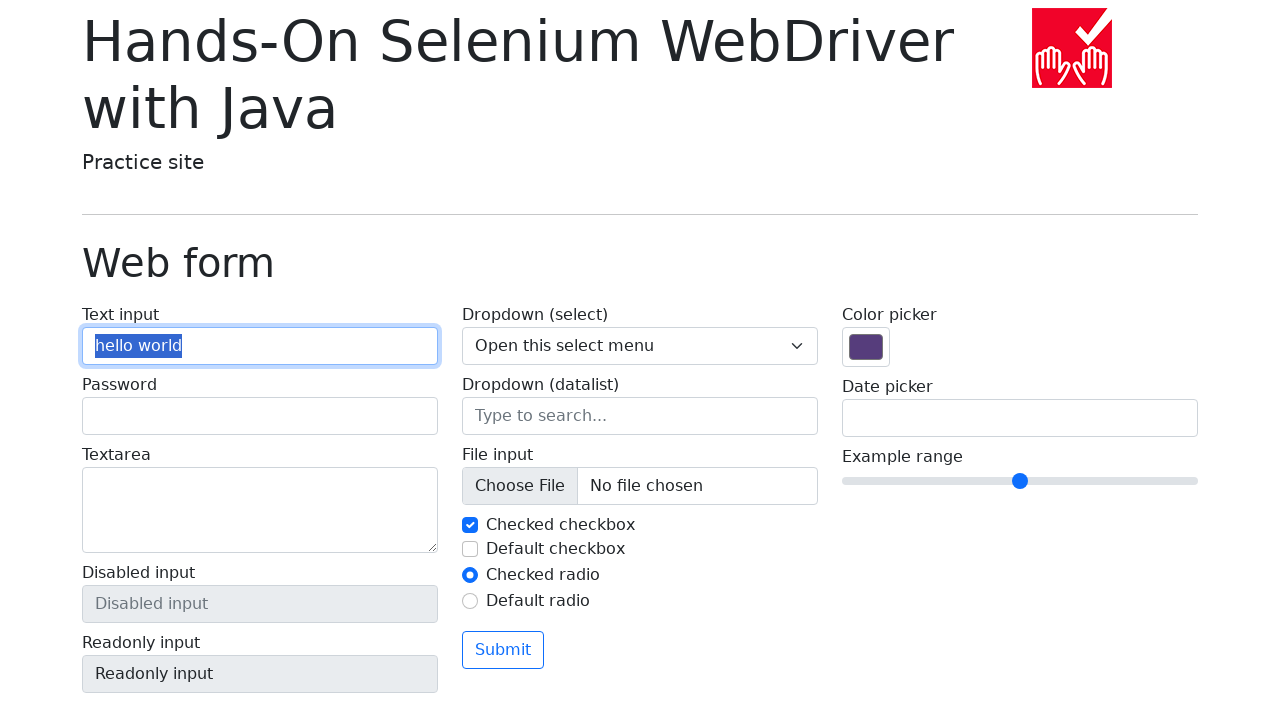

Copied selected text using Ctrl+C / Cmd+C on input[name='my-text']
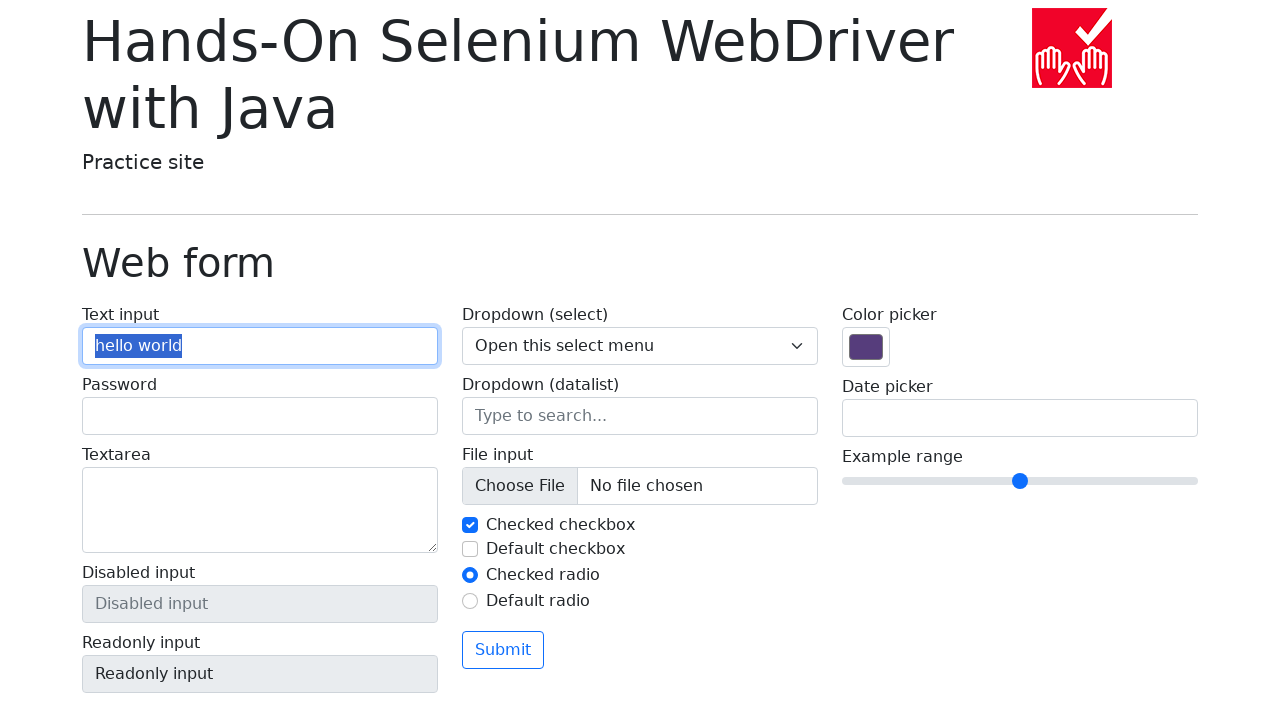

Clicked on textarea to focus it at (260, 510) on textarea[name='my-textarea']
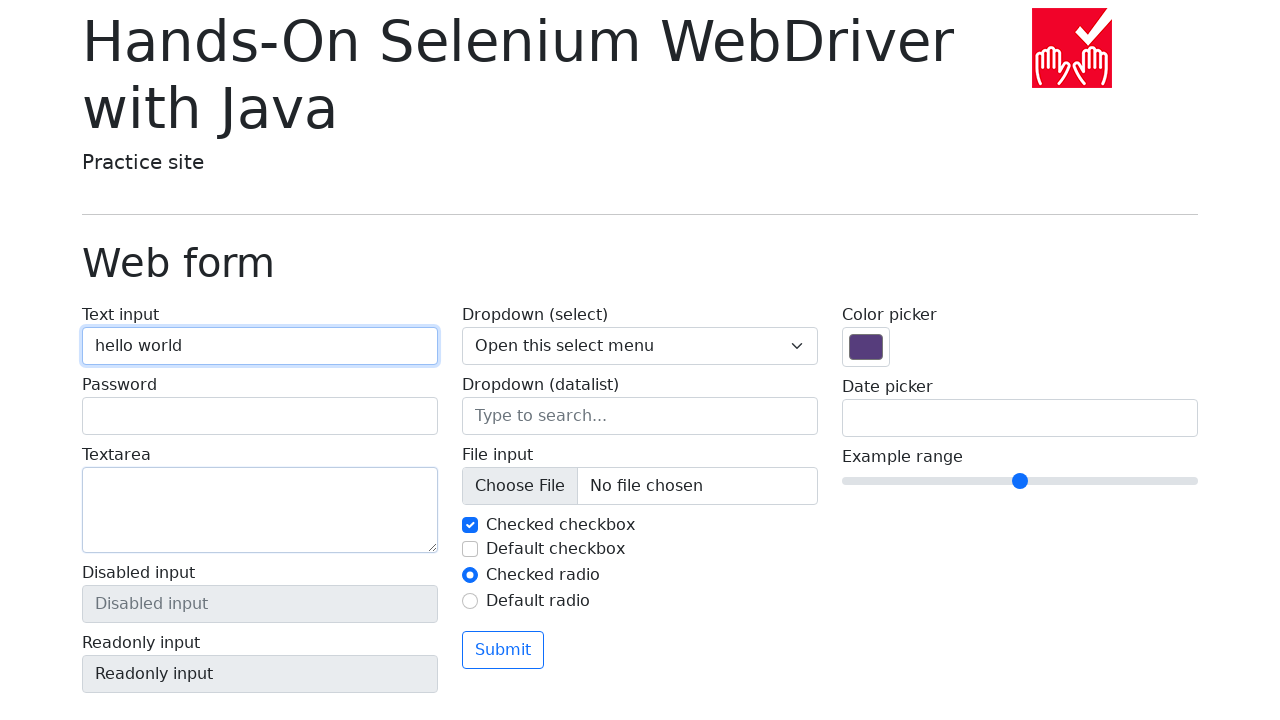

Pasted text into textarea using Ctrl+V / Cmd+V on textarea[name='my-textarea']
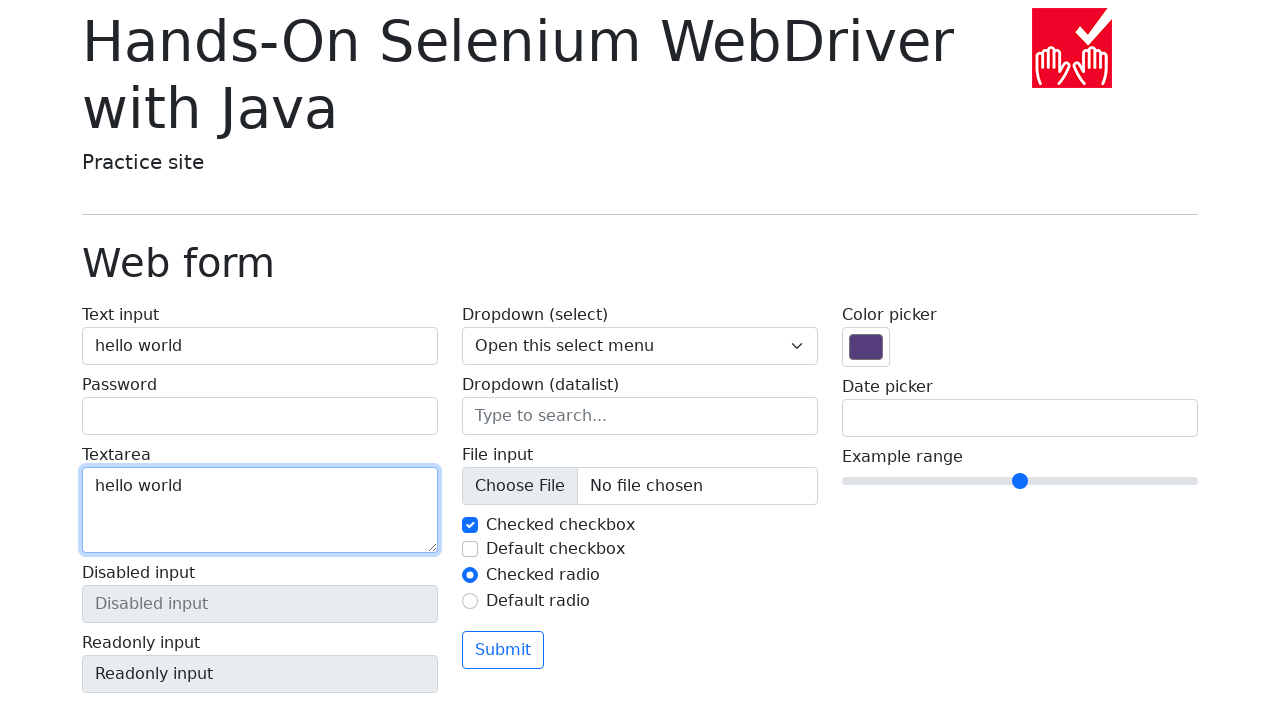

Waited 500ms for paste operation to complete
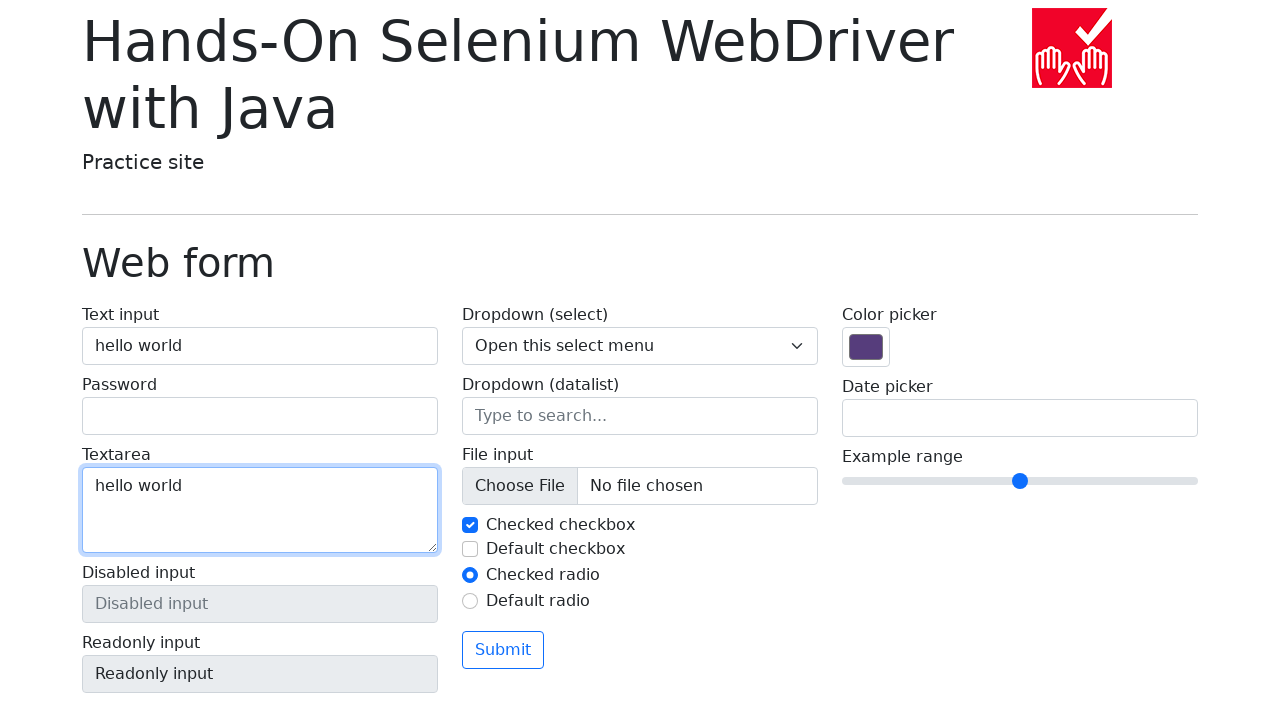

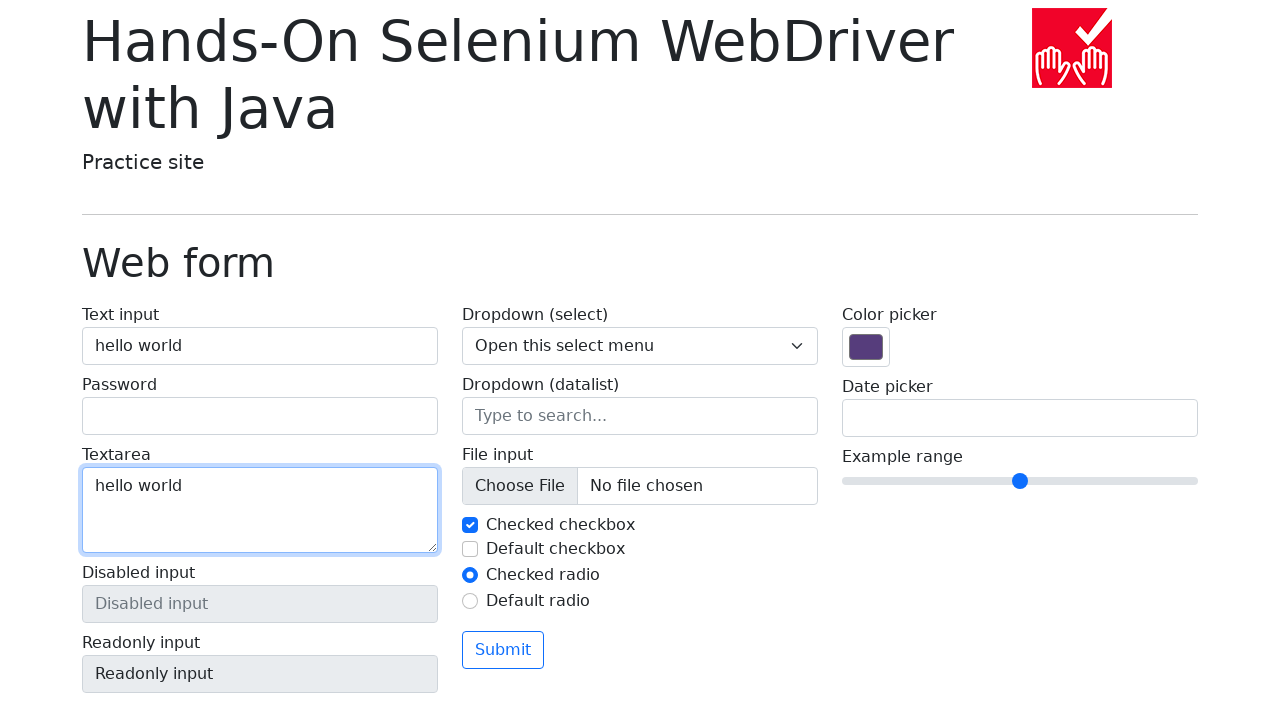